Tests that entered text is trimmed when editing a todo item

Starting URL: https://demo.playwright.dev/todomvc

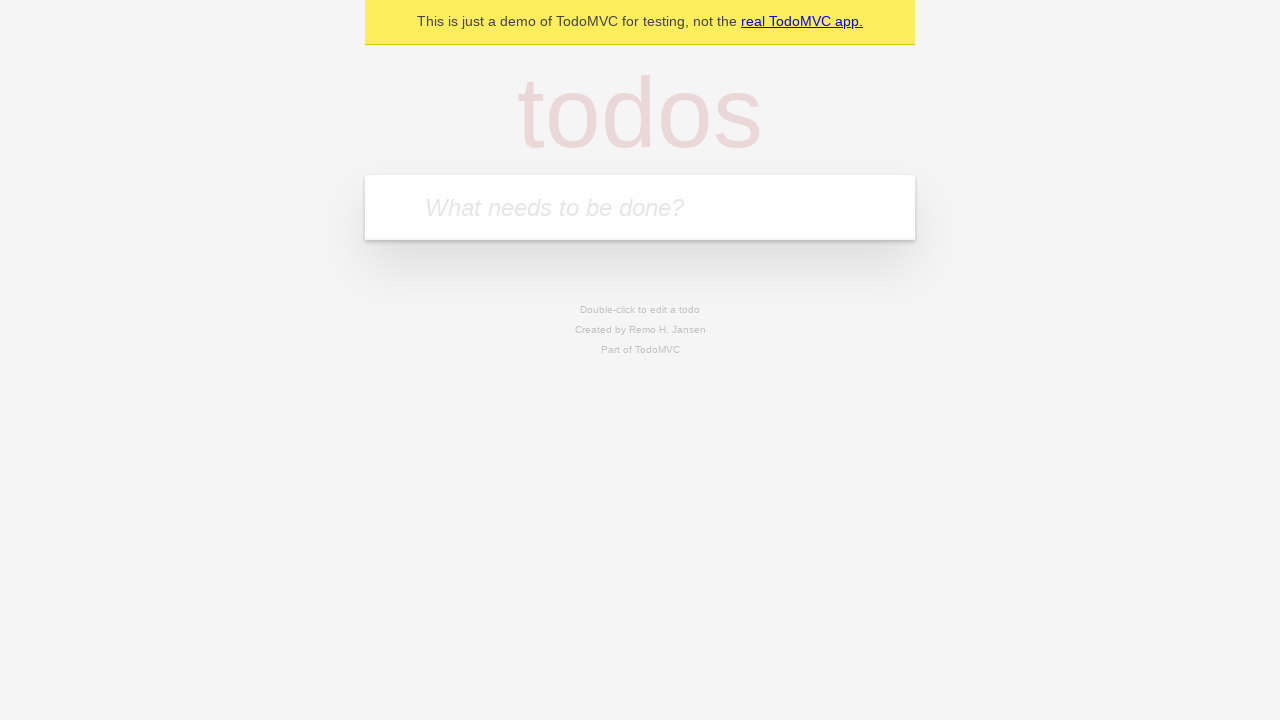

Filled new todo input with 'buy some cheese' on .new-todo
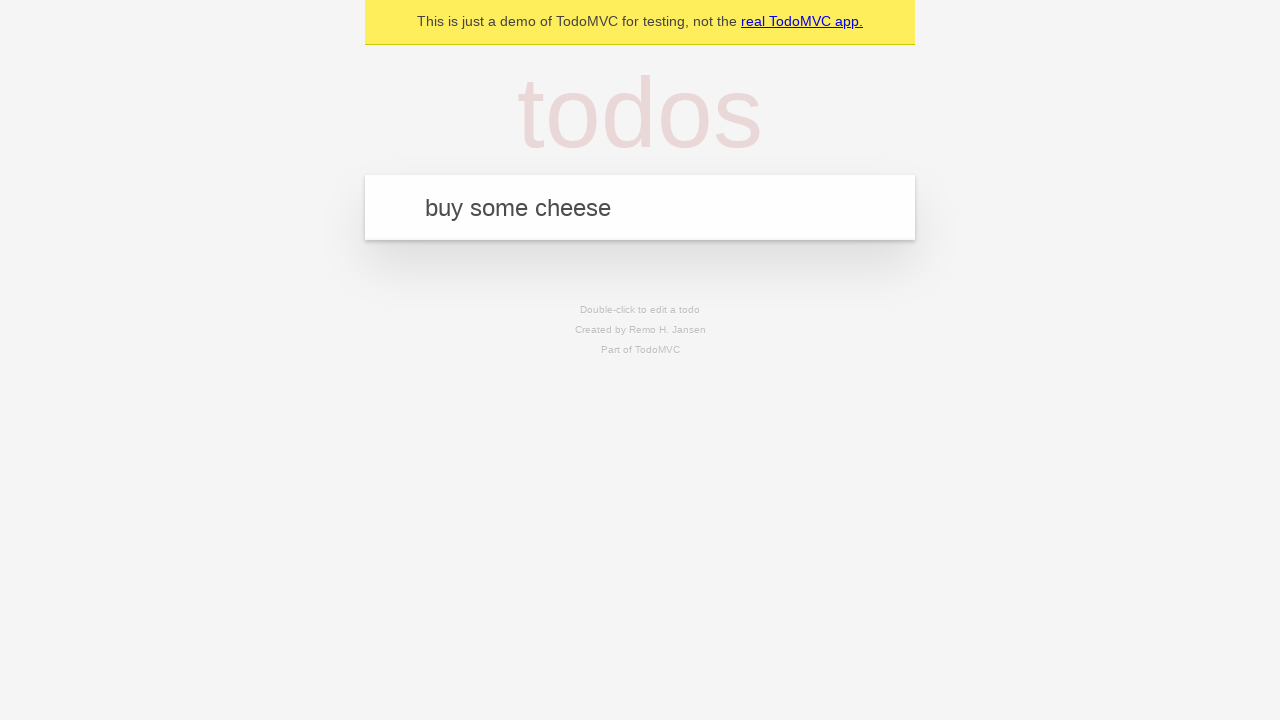

Pressed Enter to create first todo on .new-todo
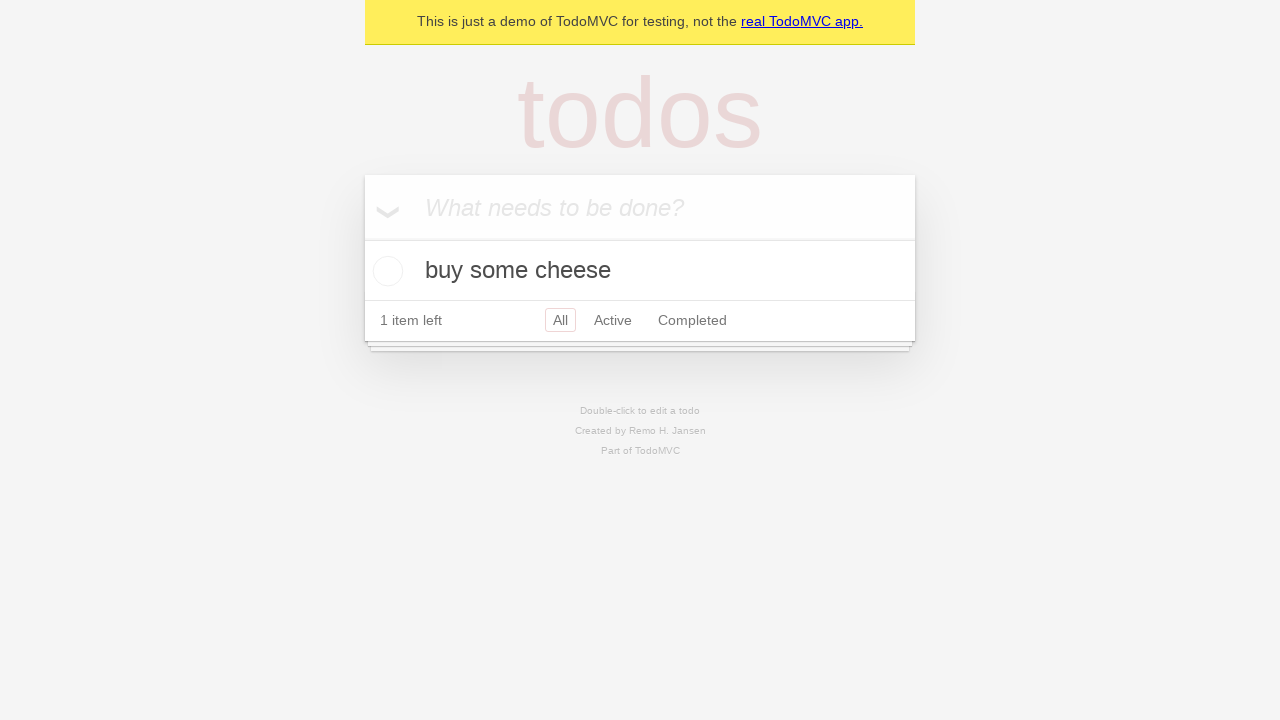

Filled new todo input with 'feed the cat' on .new-todo
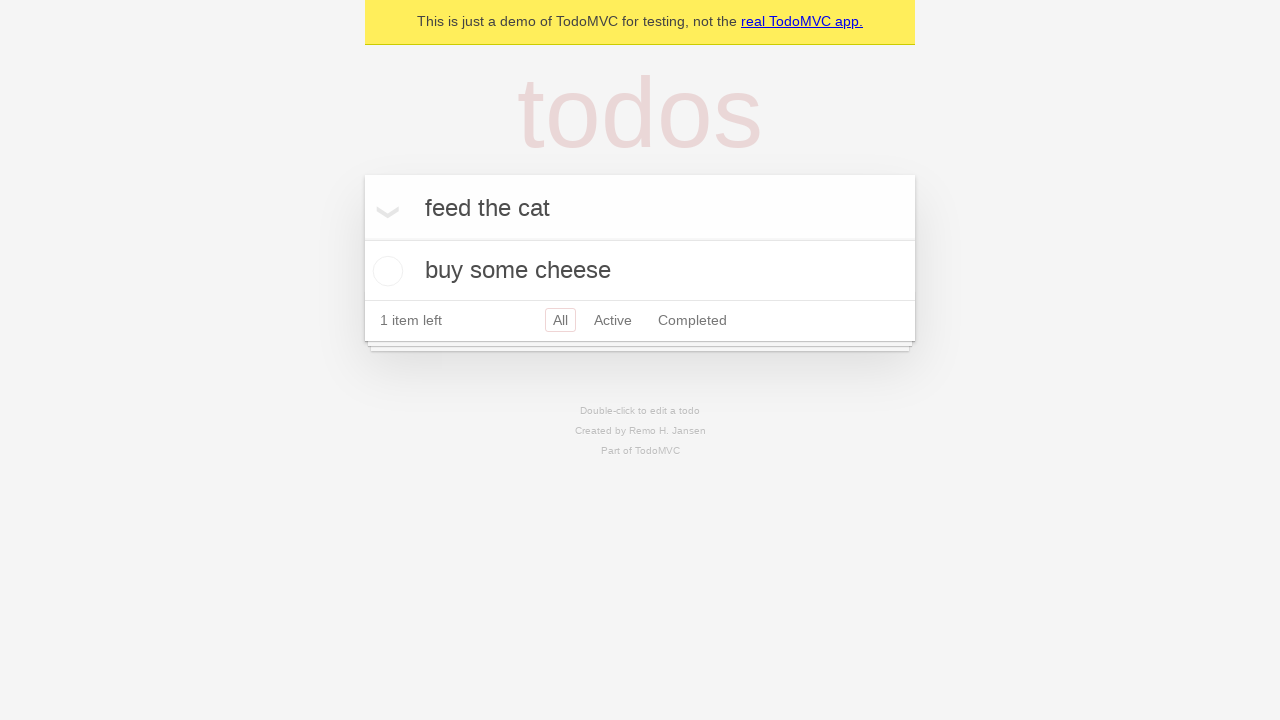

Pressed Enter to create second todo on .new-todo
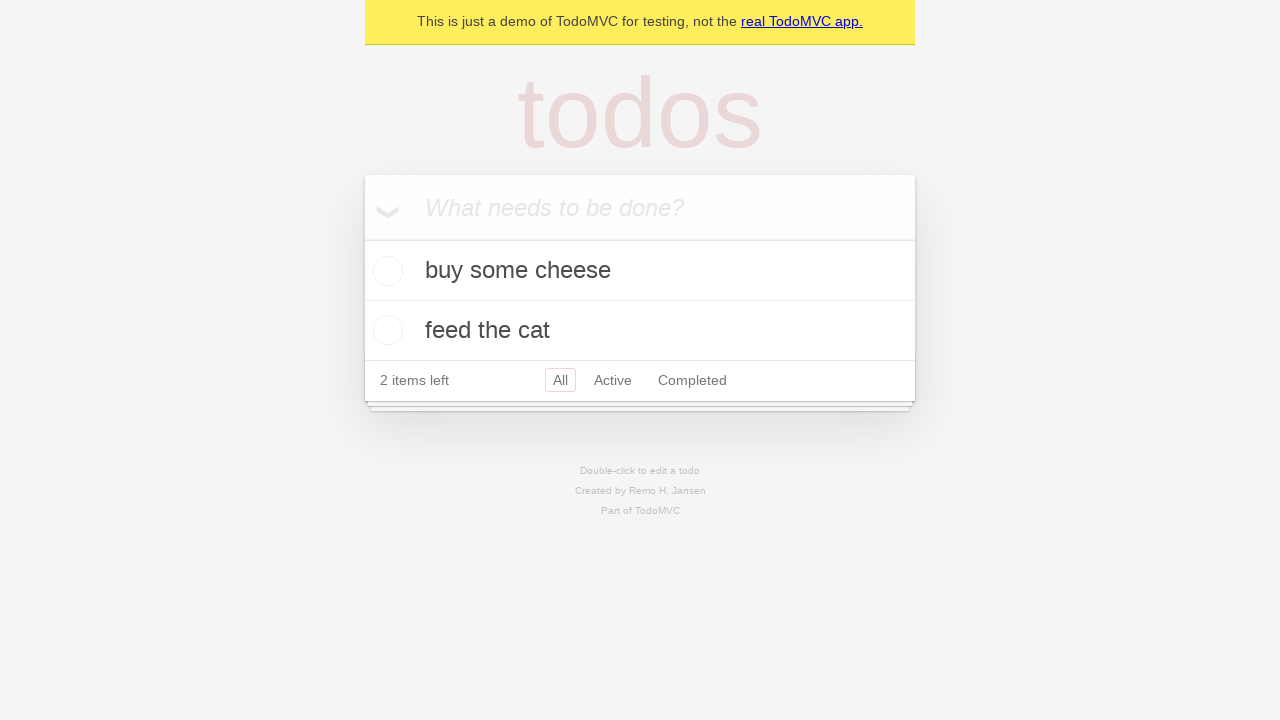

Filled new todo input with 'book a doctors appointment' on .new-todo
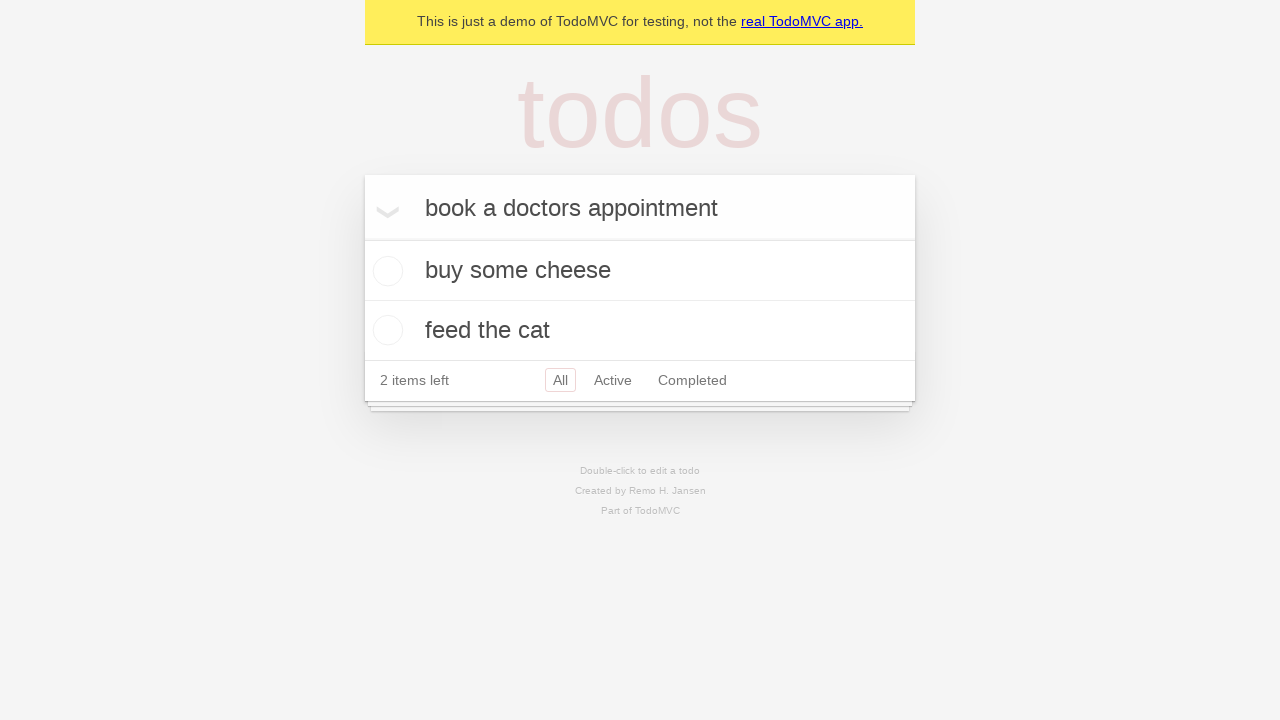

Pressed Enter to create third todo on .new-todo
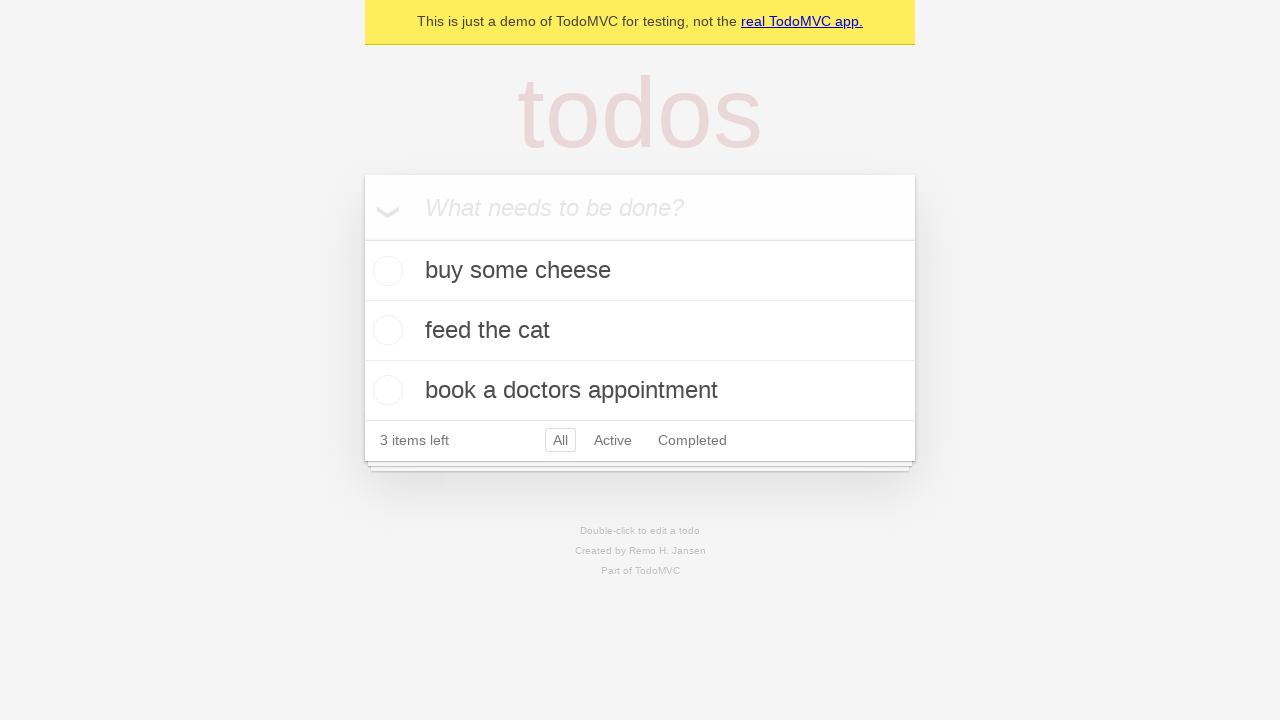

Waited for all three todos to be rendered in the list
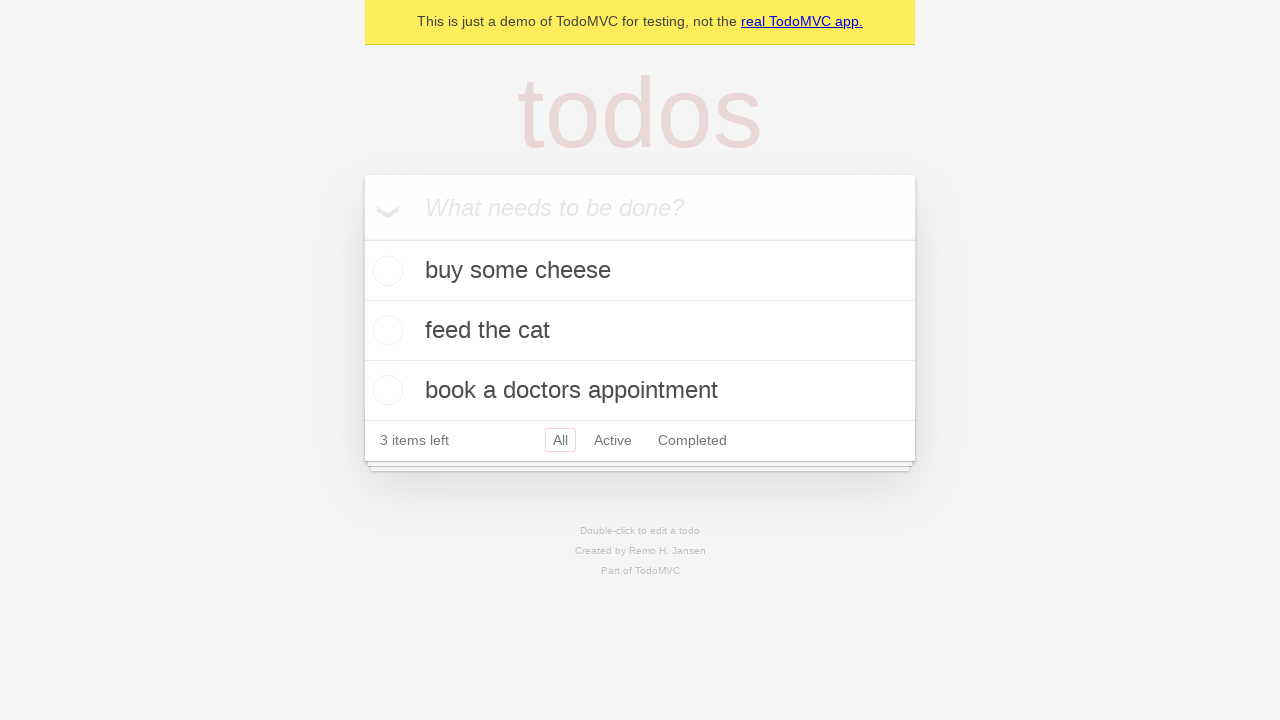

Double-clicked second todo to enter edit mode at (640, 331) on .todo-list li >> nth=1
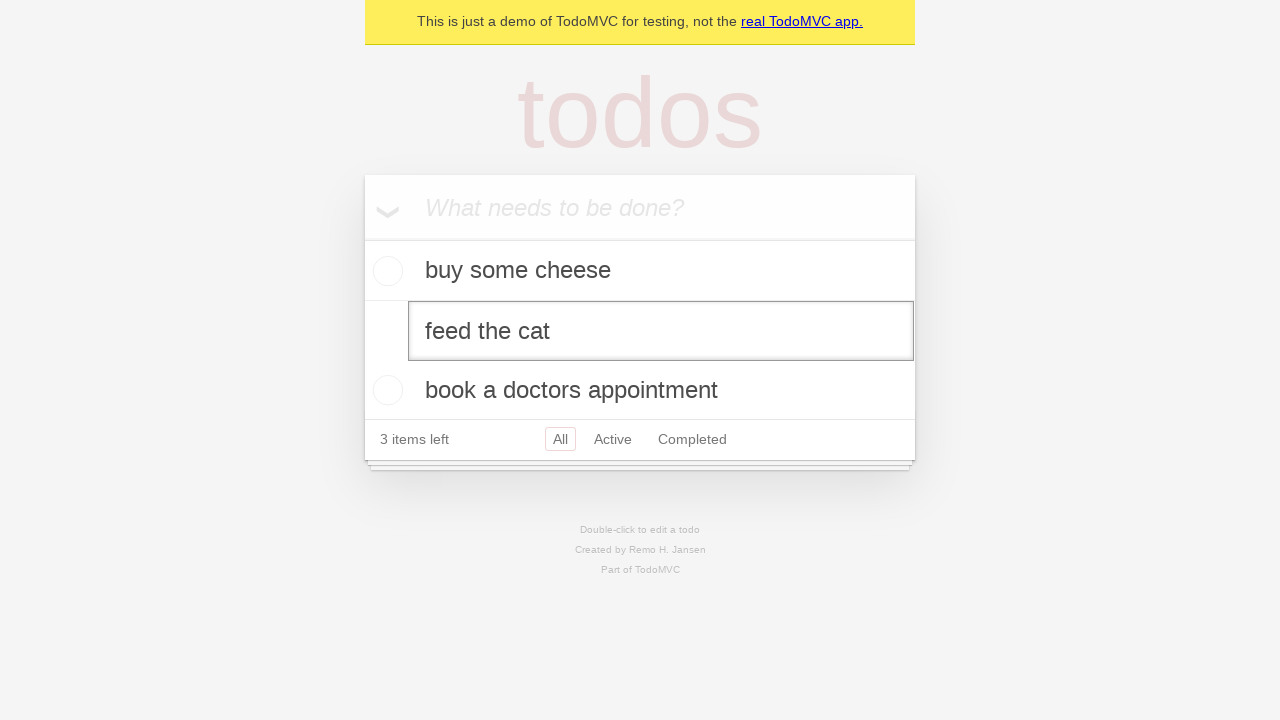

Filled edit field with padded text '    buy some sausages    ' on .todo-list li >> nth=1 >> .edit
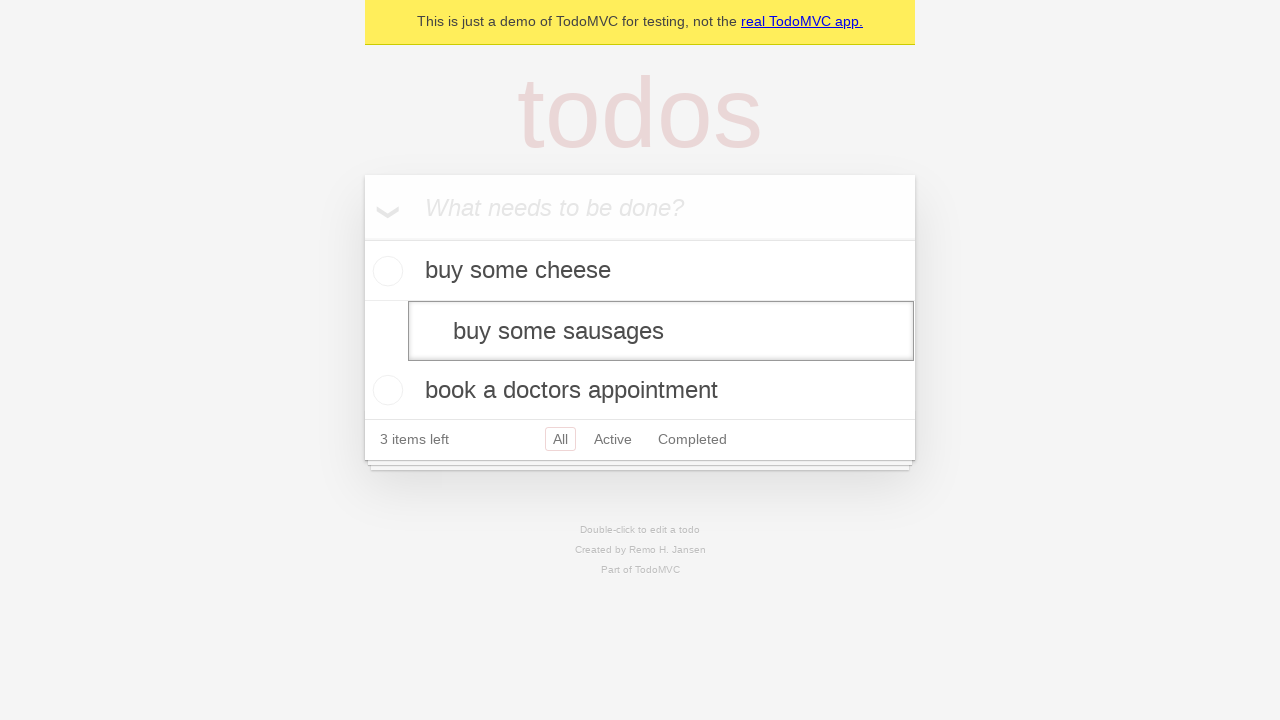

Pressed Enter to save edited todo, verifying text is trimmed on .todo-list li >> nth=1 >> .edit
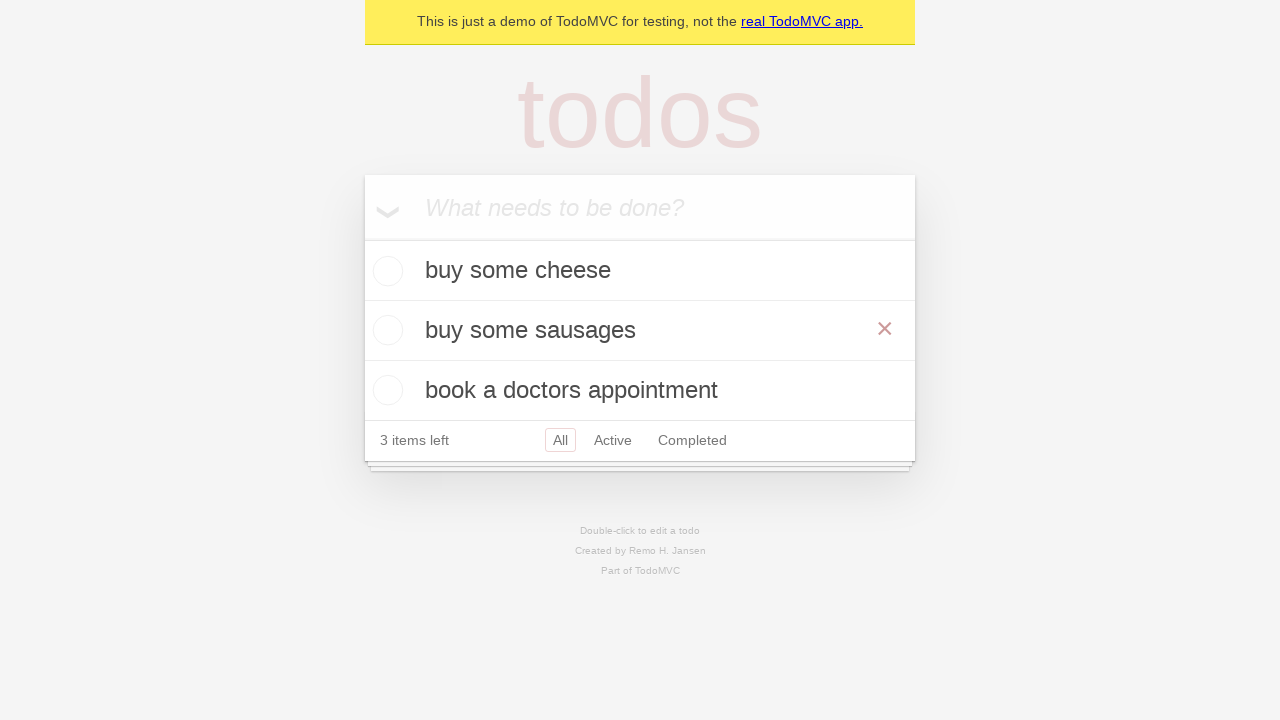

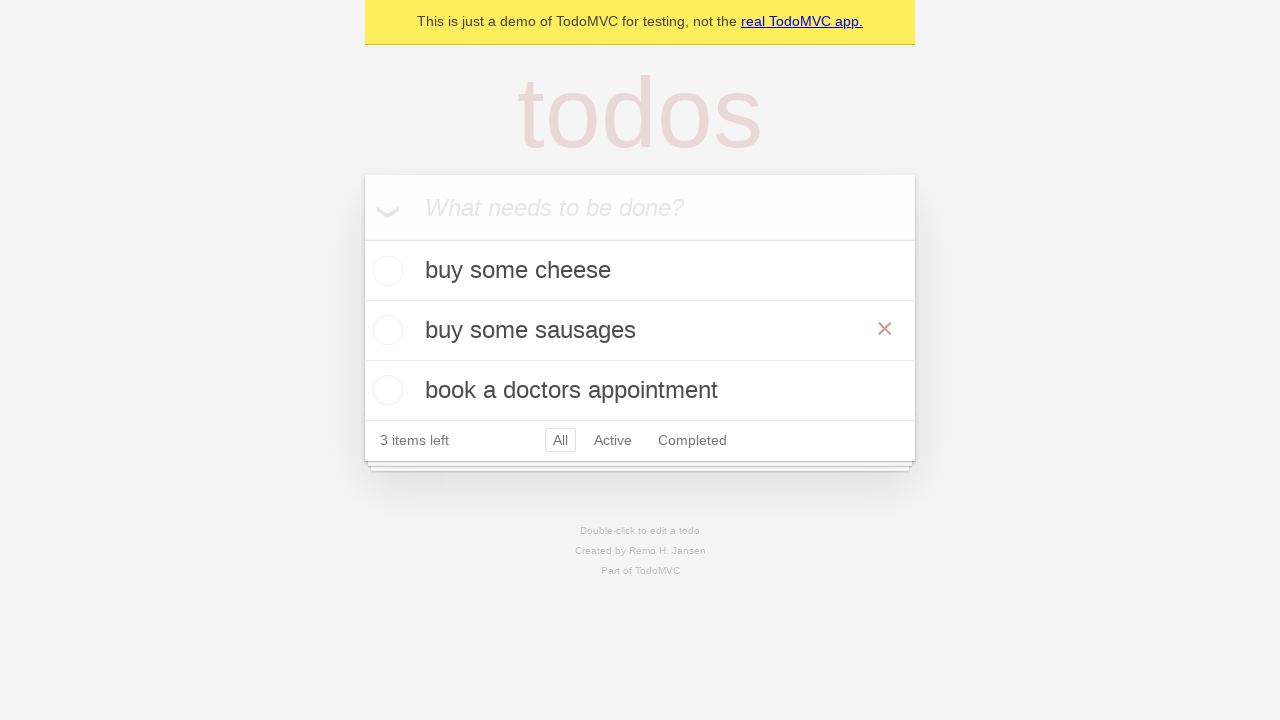